Tests dynamic loading by clicking a start button and verifying that dynamically loaded content appears on the page.

Starting URL: http://the-internet.herokuapp.com/dynamic_loading/2

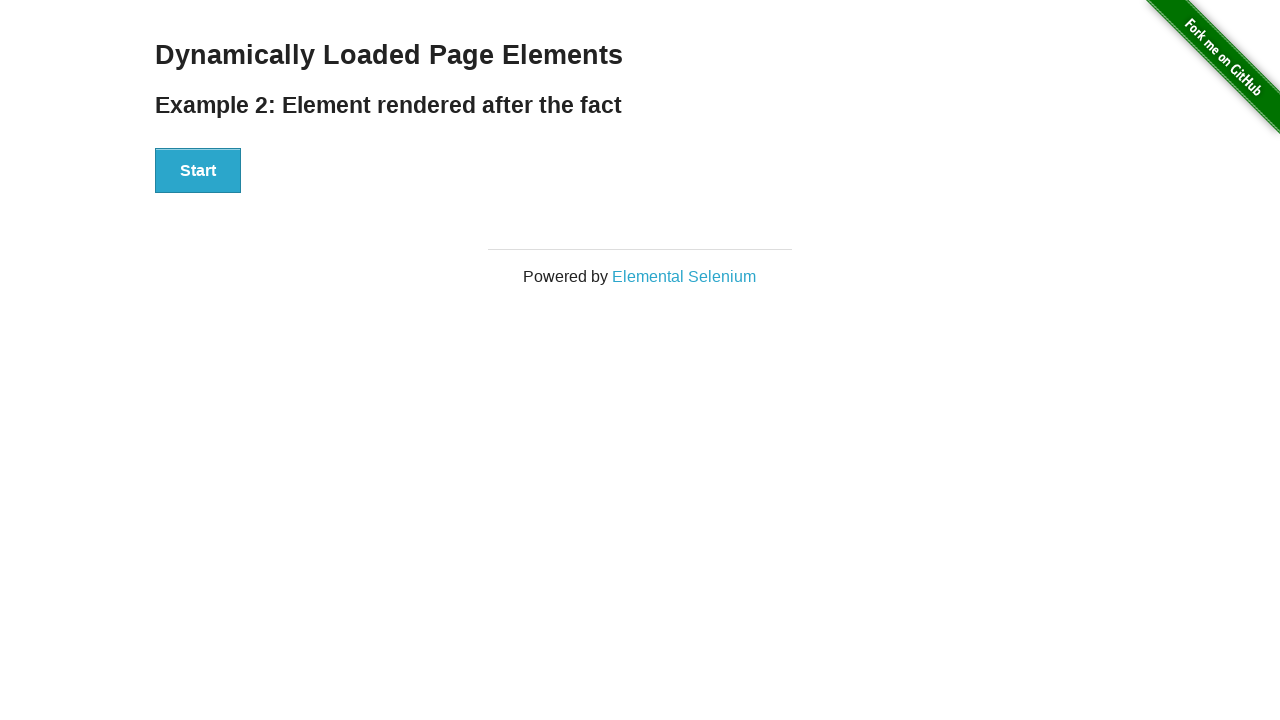

Navigated to dynamic loading page
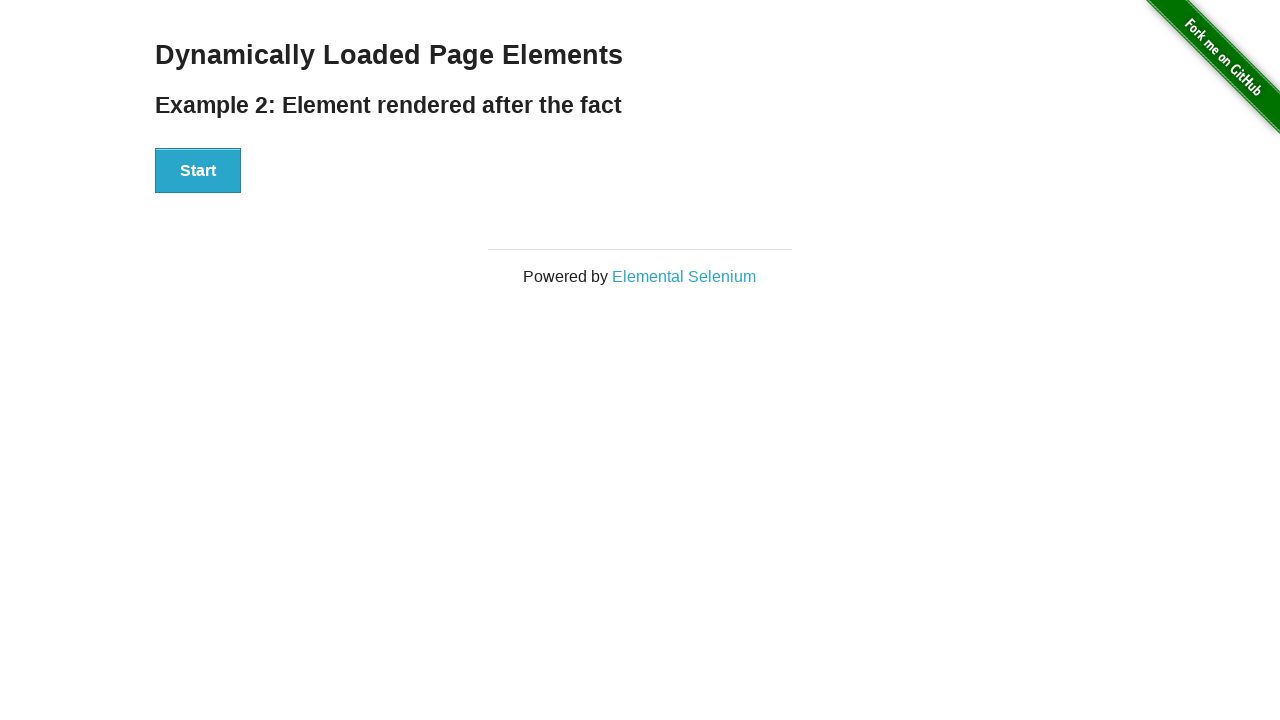

Clicked start button to trigger dynamic loading at (198, 171) on #start > button
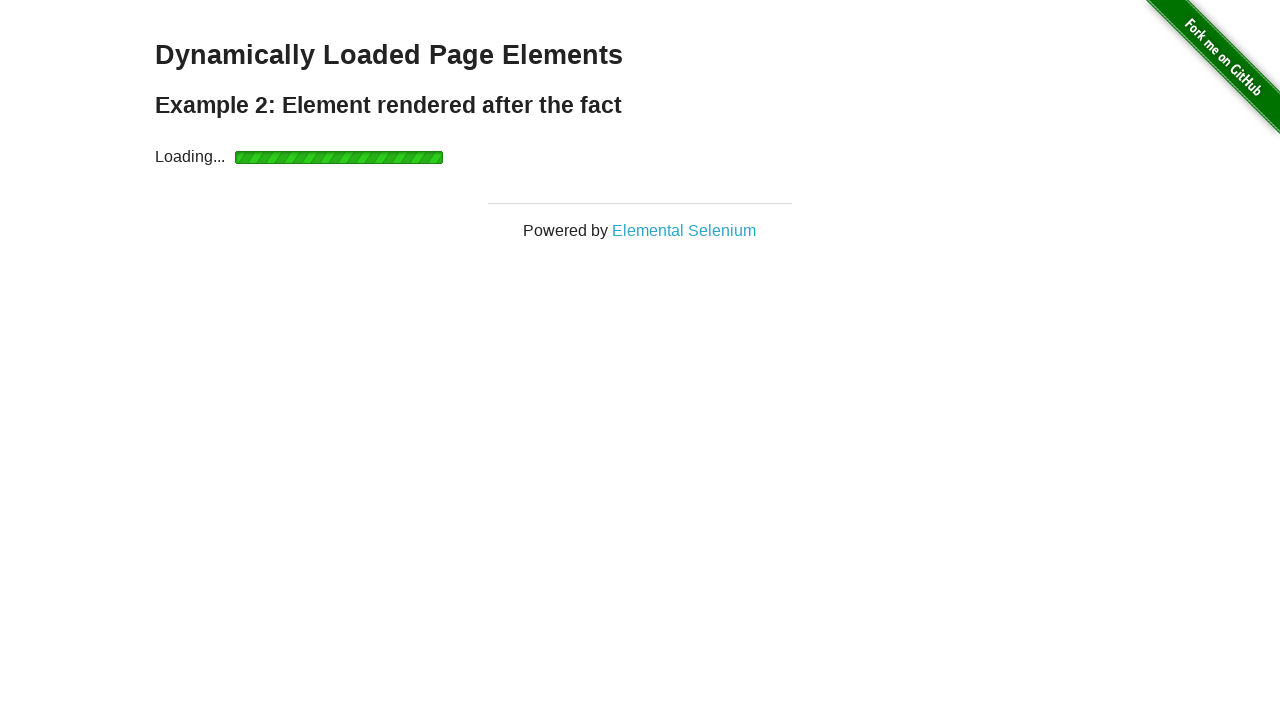

Dynamically loaded content appeared - finish element is visible
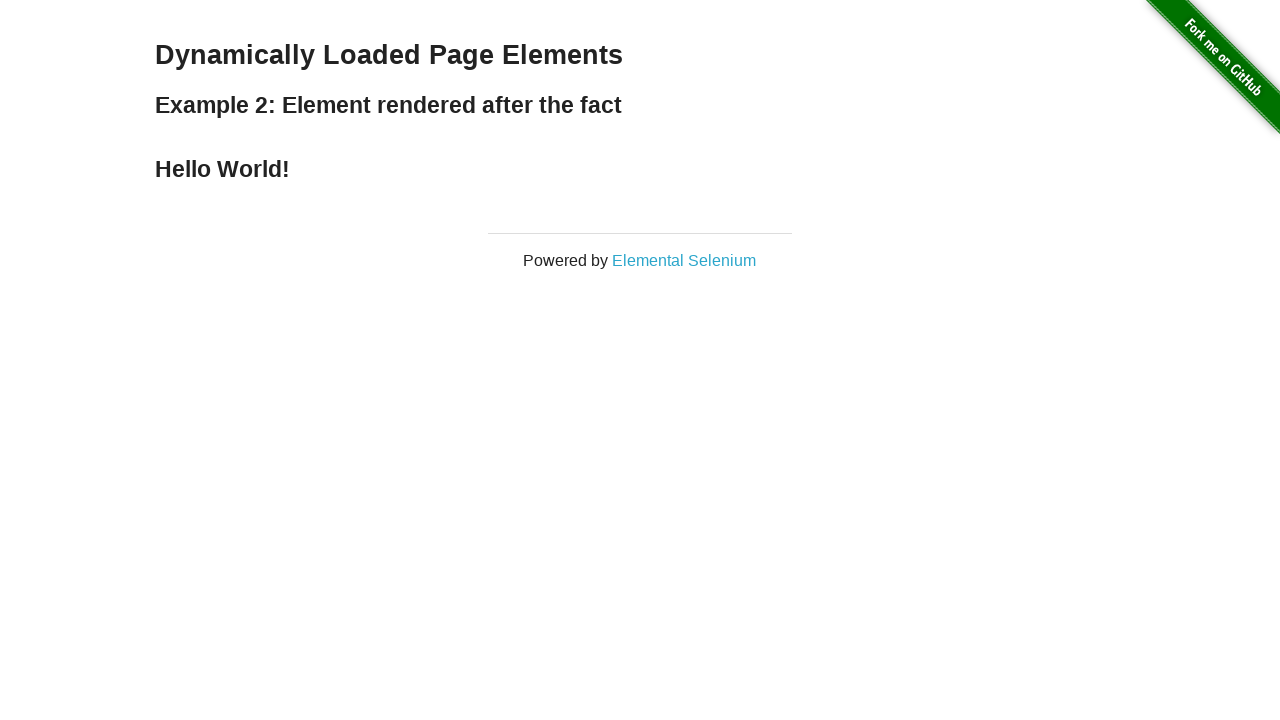

Retrieved finish element text: 'Hello World!'
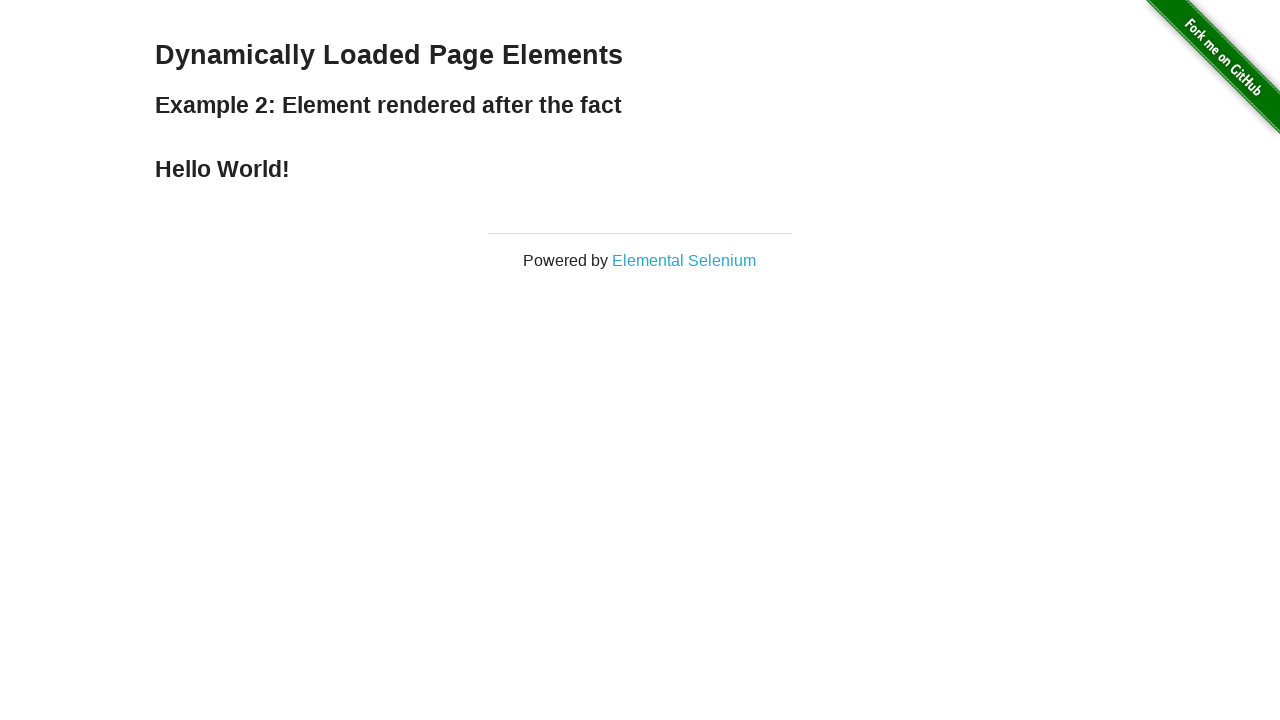

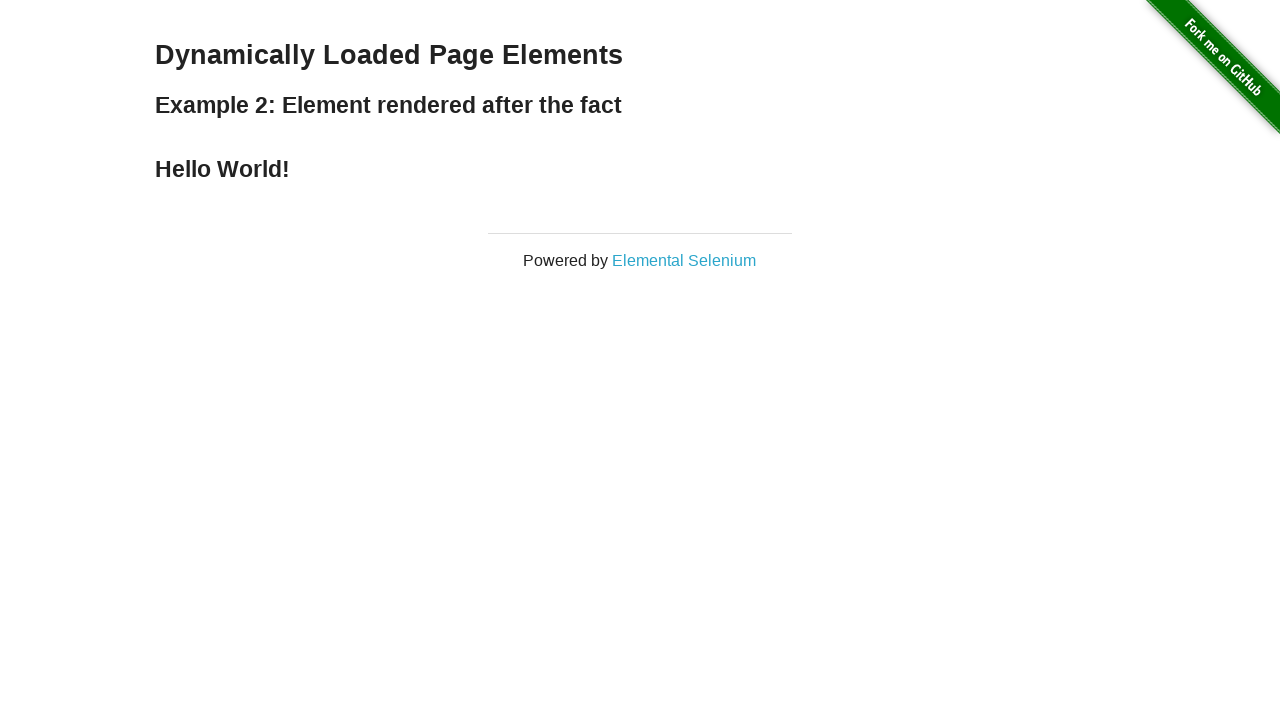